Tests JavaScript confirm alert dismissal by clicking a button to trigger a confirm dialog, dismissing it by clicking Cancel, and verifying the result message displays "You clicked: Cancel"

Starting URL: https://testcenter.techproeducation.com/index.php?page=javascript-alerts

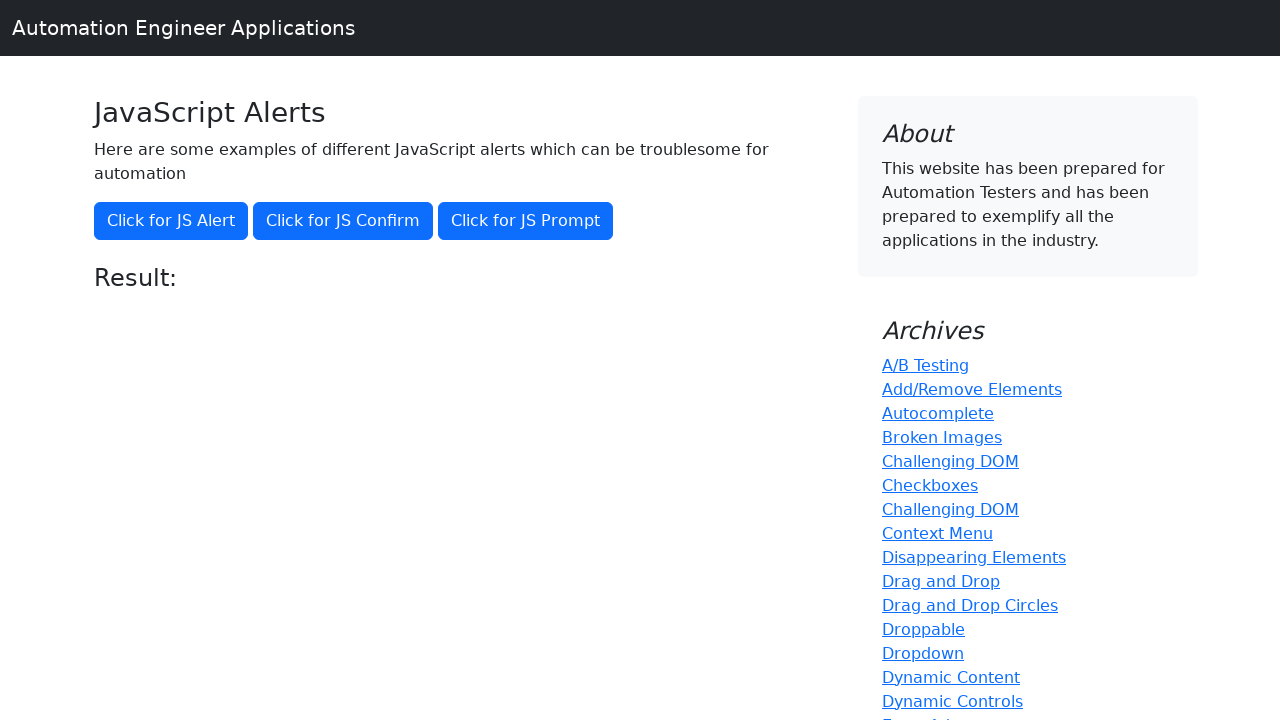

Clicked button to trigger JavaScript confirm alert at (343, 221) on xpath=//button[@onclick='jsConfirm()']
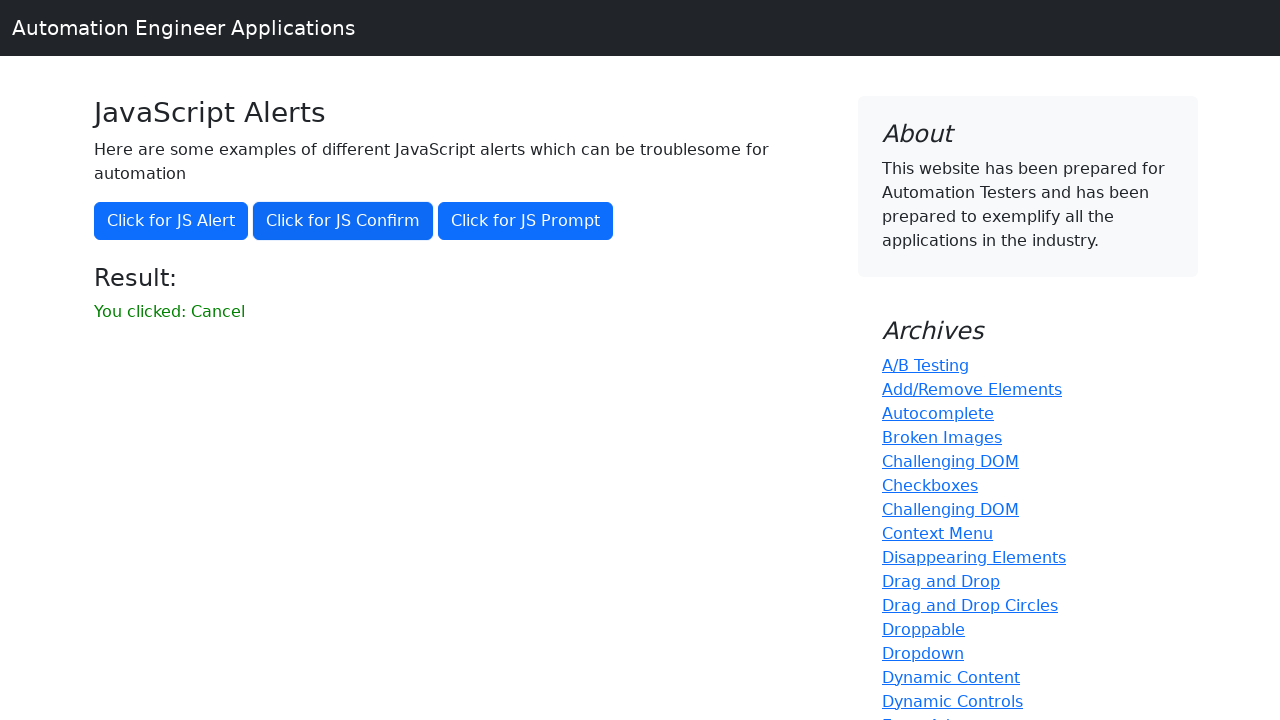

Set up dialog handler to dismiss confirm dialog
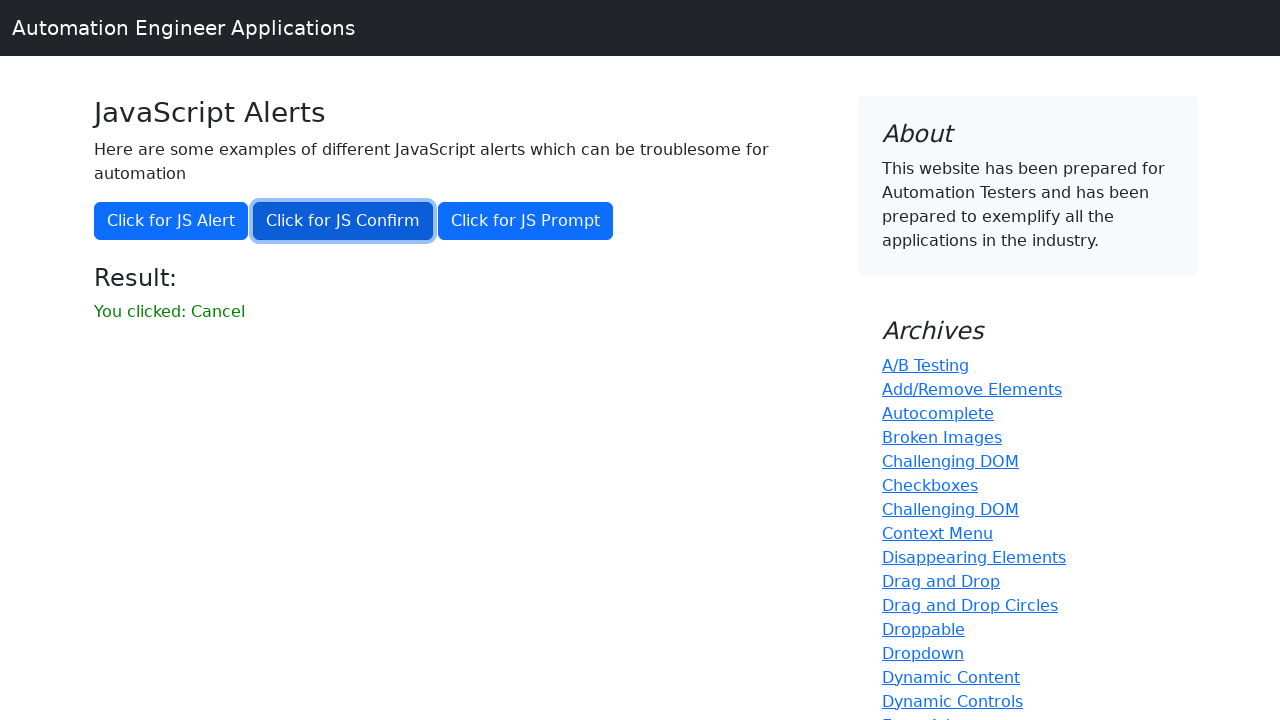

Clicked button again to trigger confirm dialog with handler active at (343, 221) on xpath=//button[@onclick='jsConfirm()']
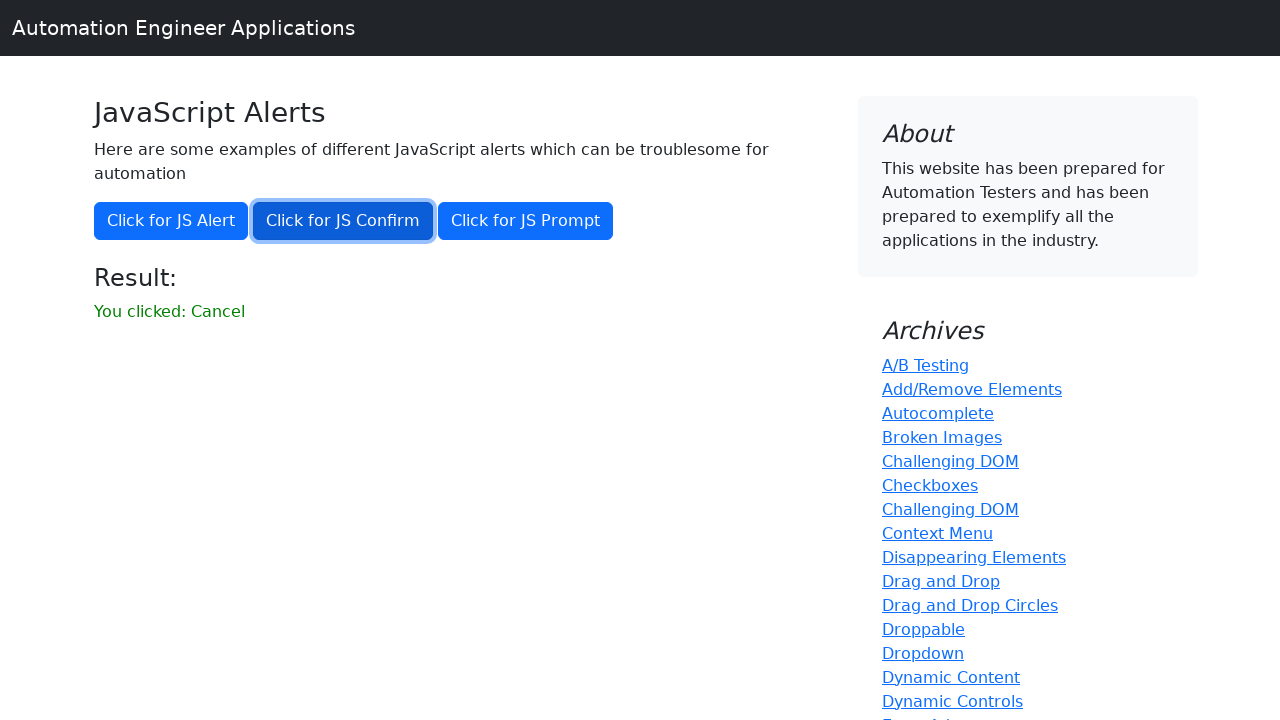

Result message element loaded after dismissing dialog
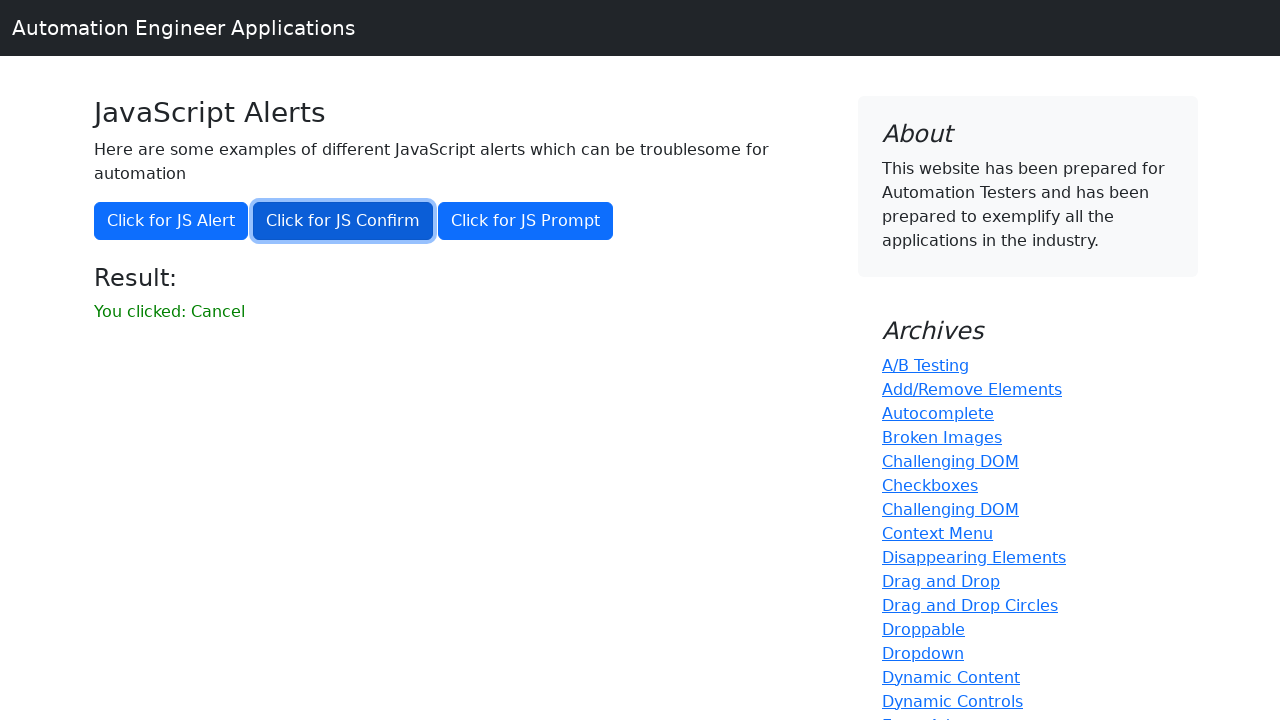

Retrieved result message text
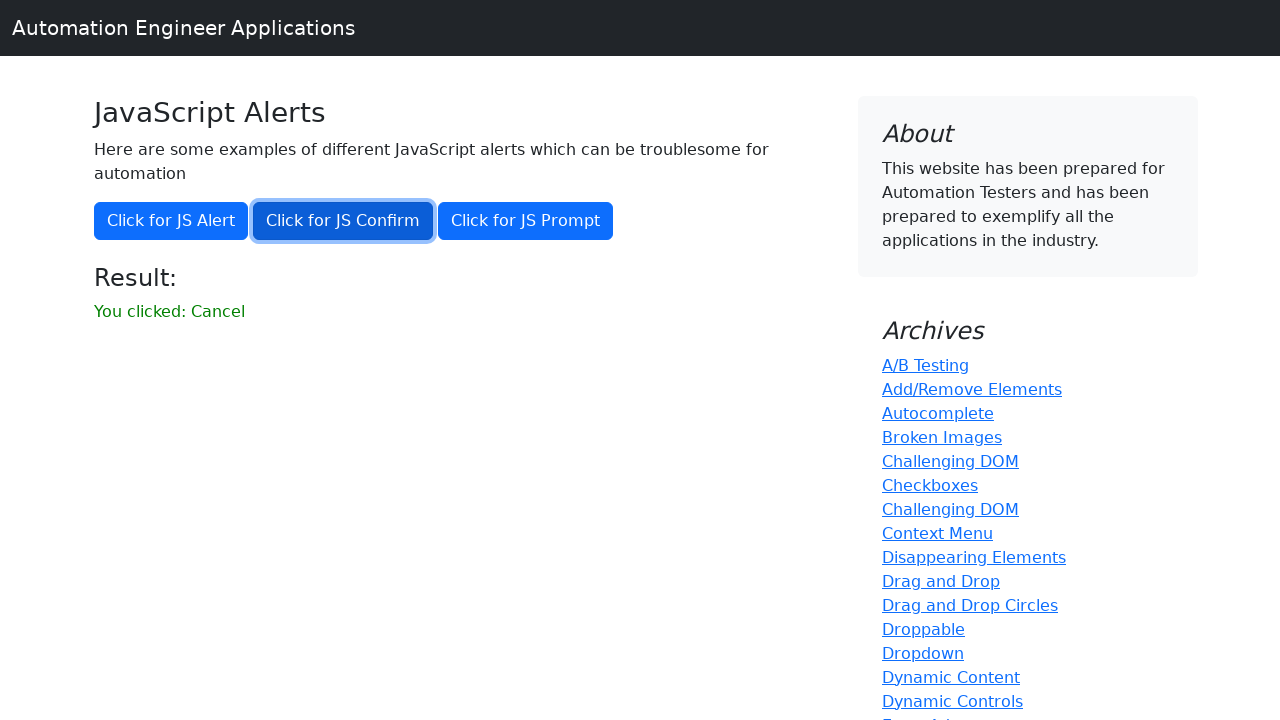

Verified result message displays 'You clicked: Cancel'
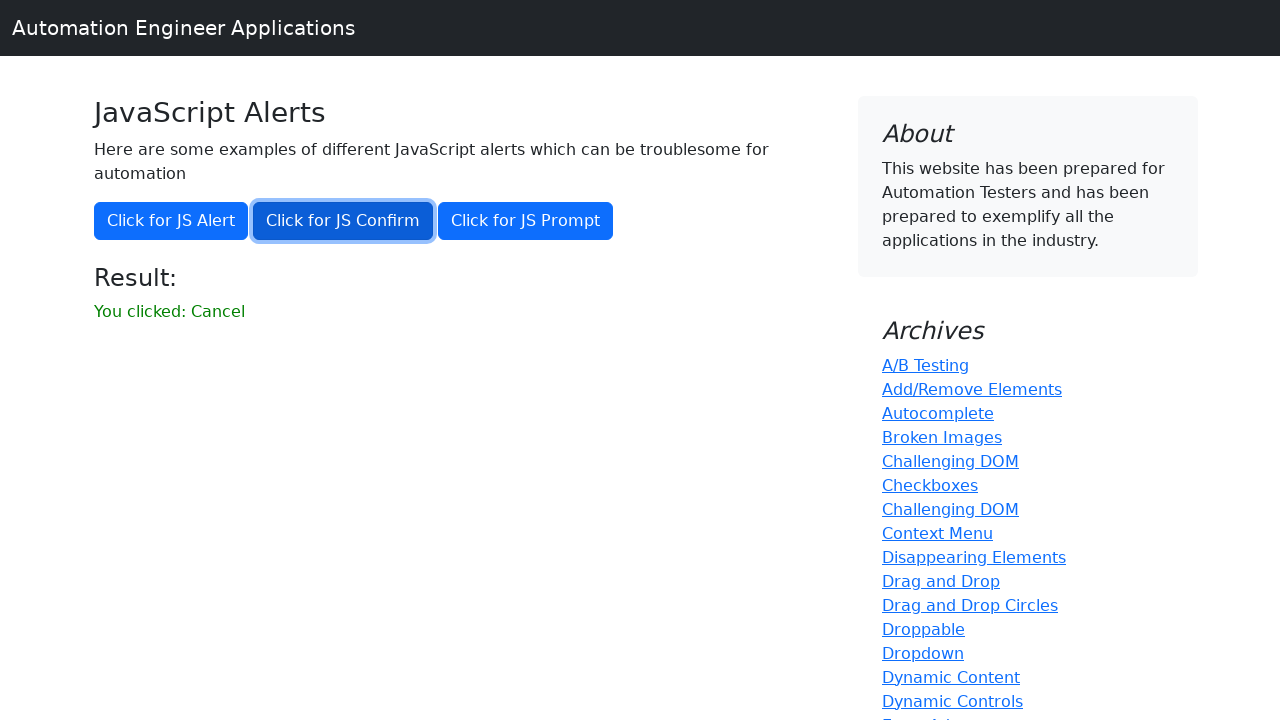

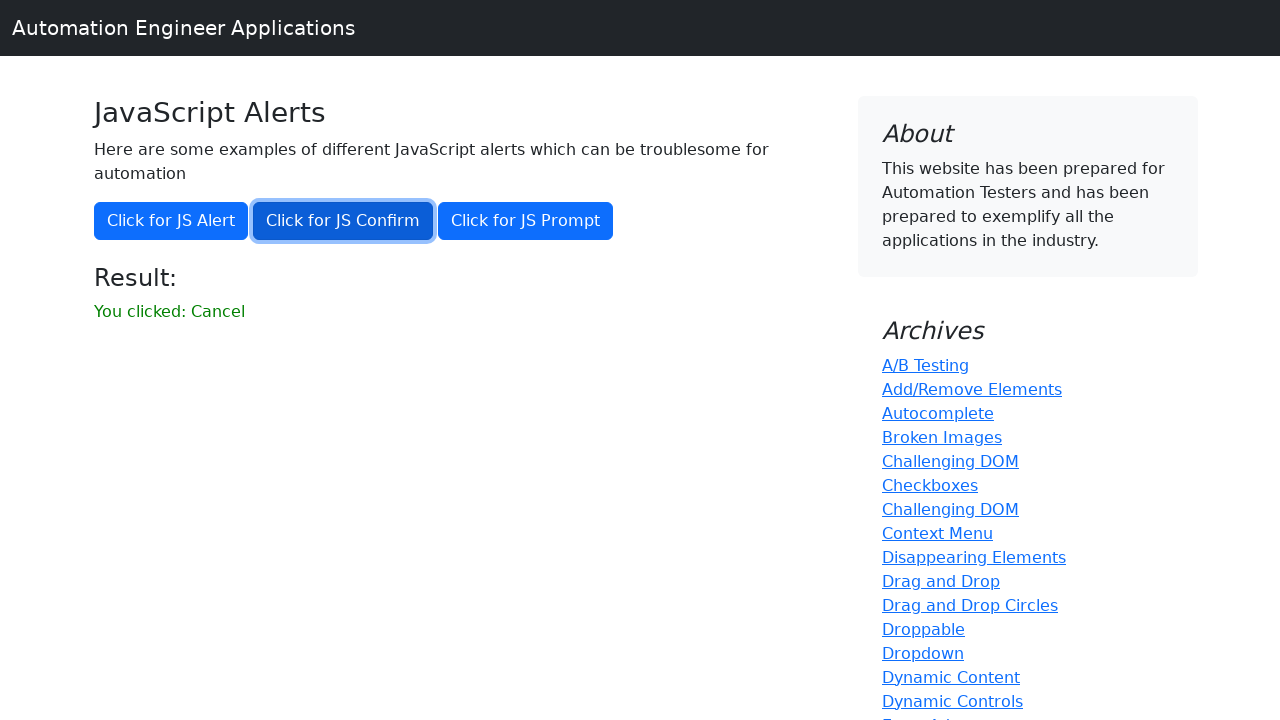